Tests JavaScript prompt dialog by entering text and verifying the result is displayed

Starting URL: https://the-internet.herokuapp.com/javascript_alerts

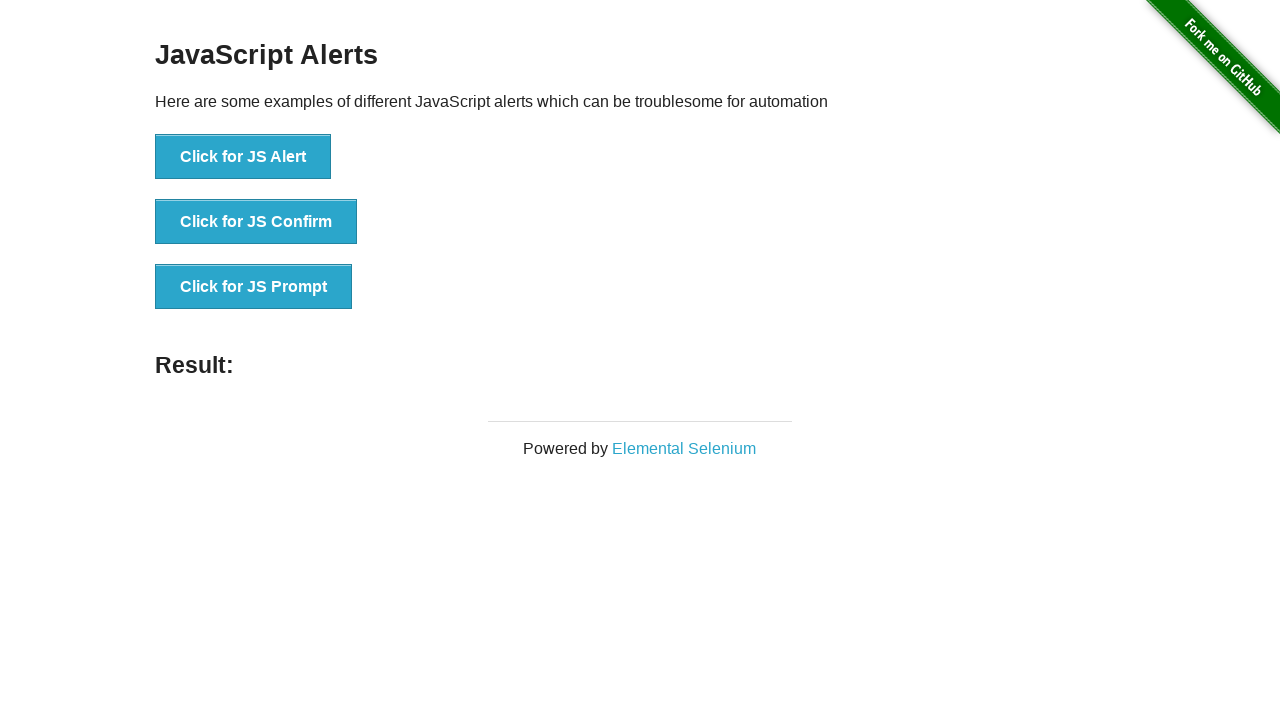

Set up dialog handler to accept prompt with text 'hello'
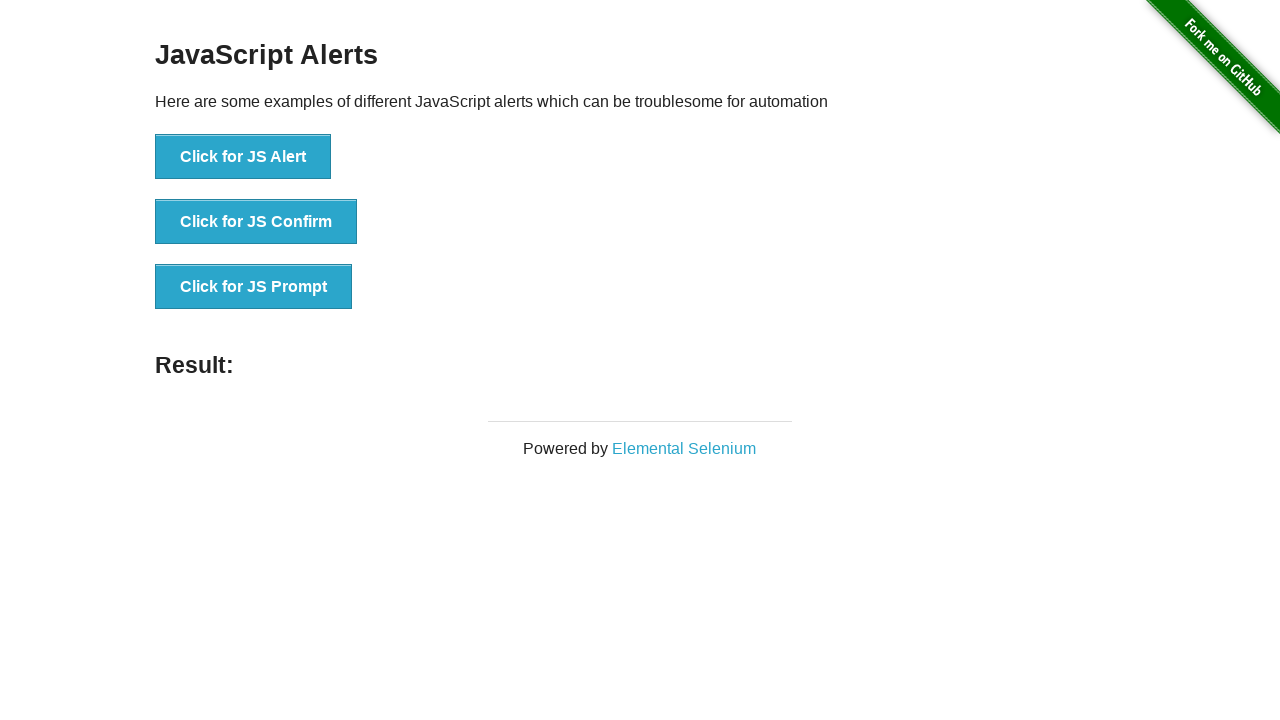

Clicked 'Click for JS Prompt' button to trigger JavaScript prompt dialog at (254, 287) on text=Click for JS Prompt
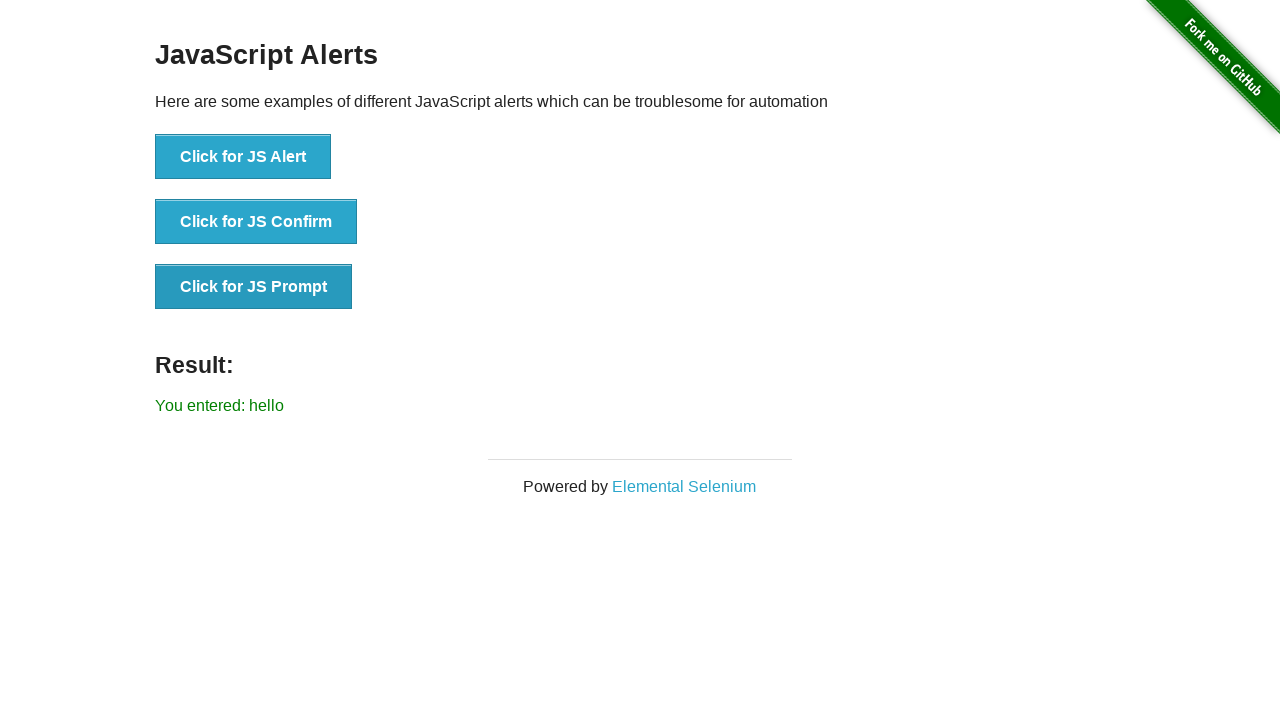

Waited for result element to appear and verify entered text is displayed
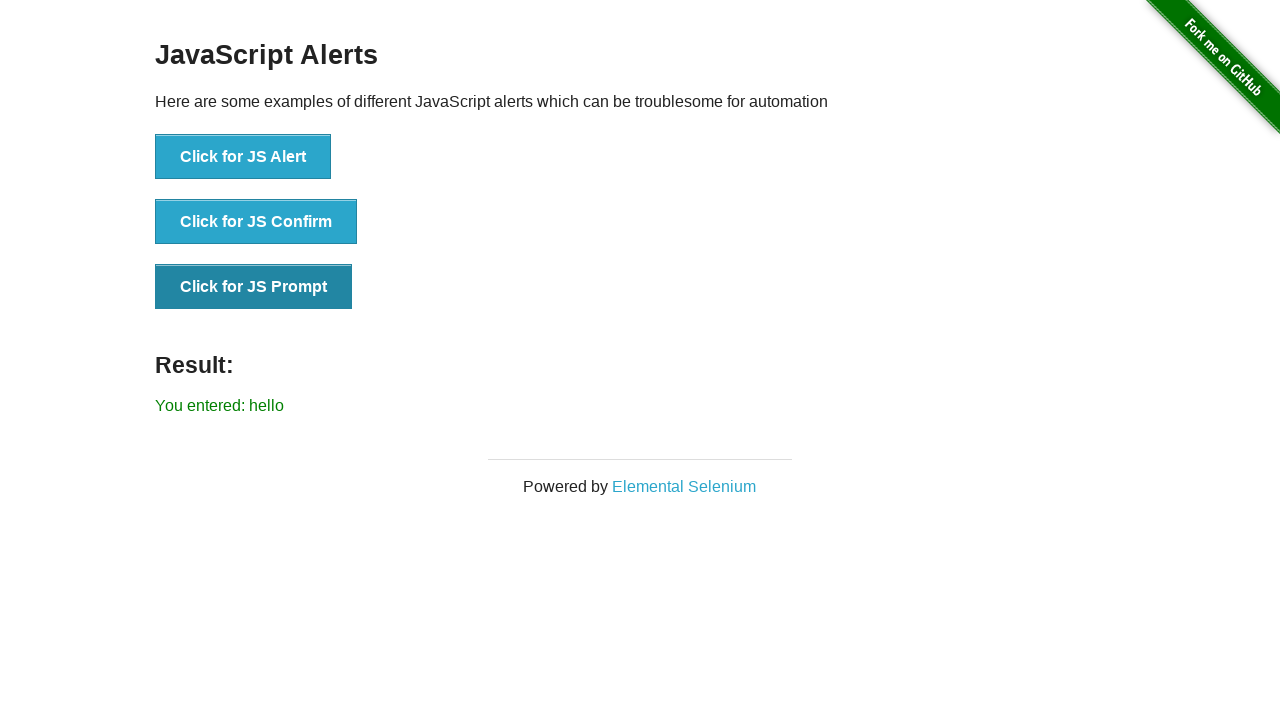

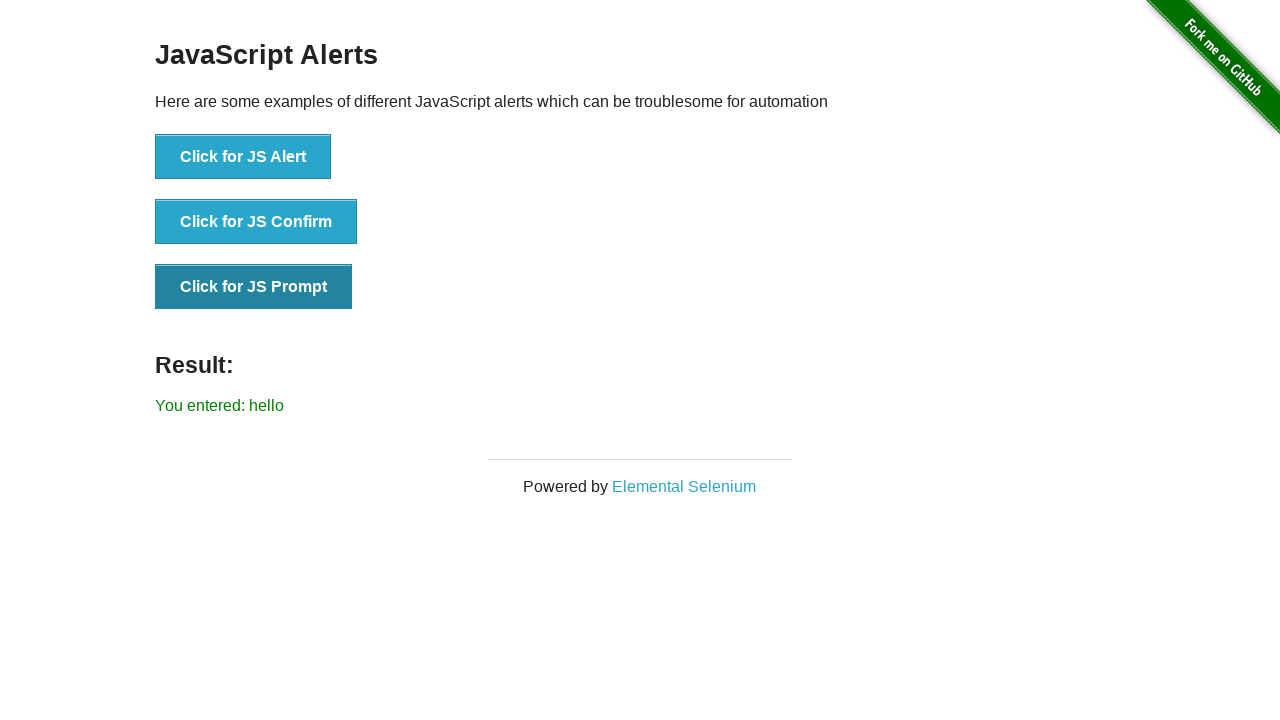